Tests window switching functionality by clicking a link that opens a new window, switching to that window, and verifying its title is "New Window"

Starting URL: https://the-internet.herokuapp.com/windows

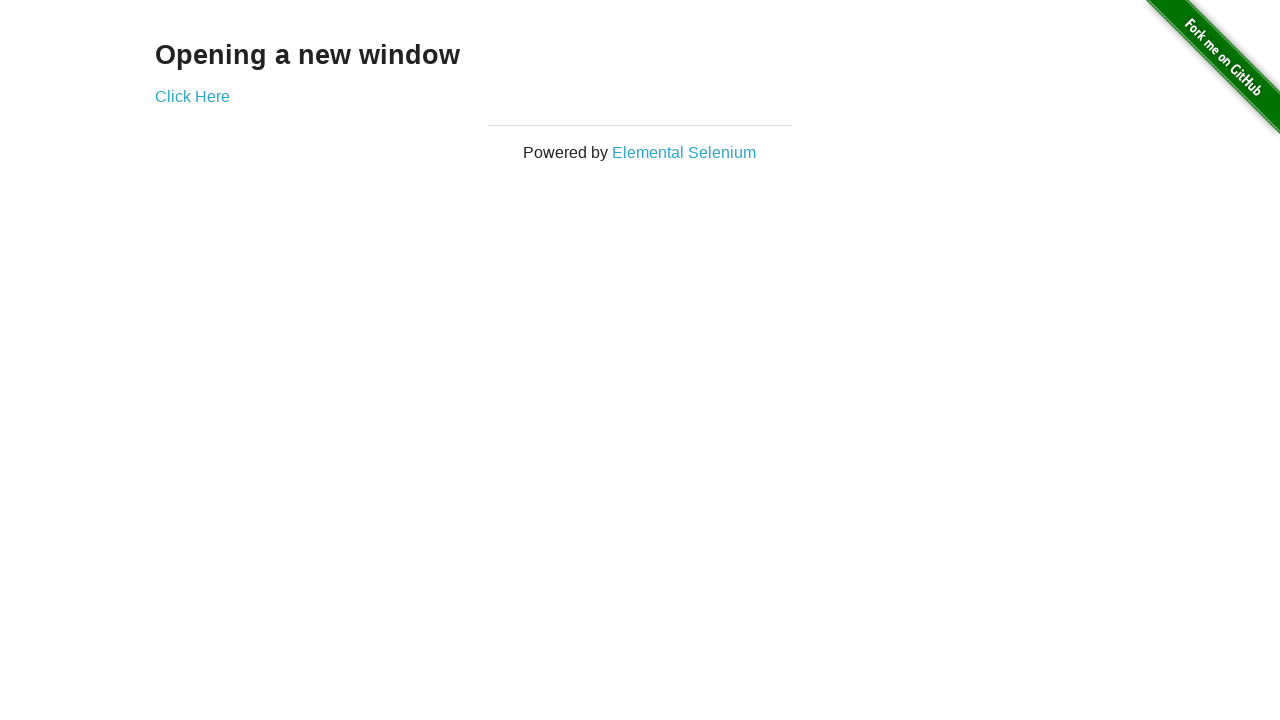

Clicked 'Click Here' link to open new window at (192, 96) on xpath=//a[text()='Click Here']
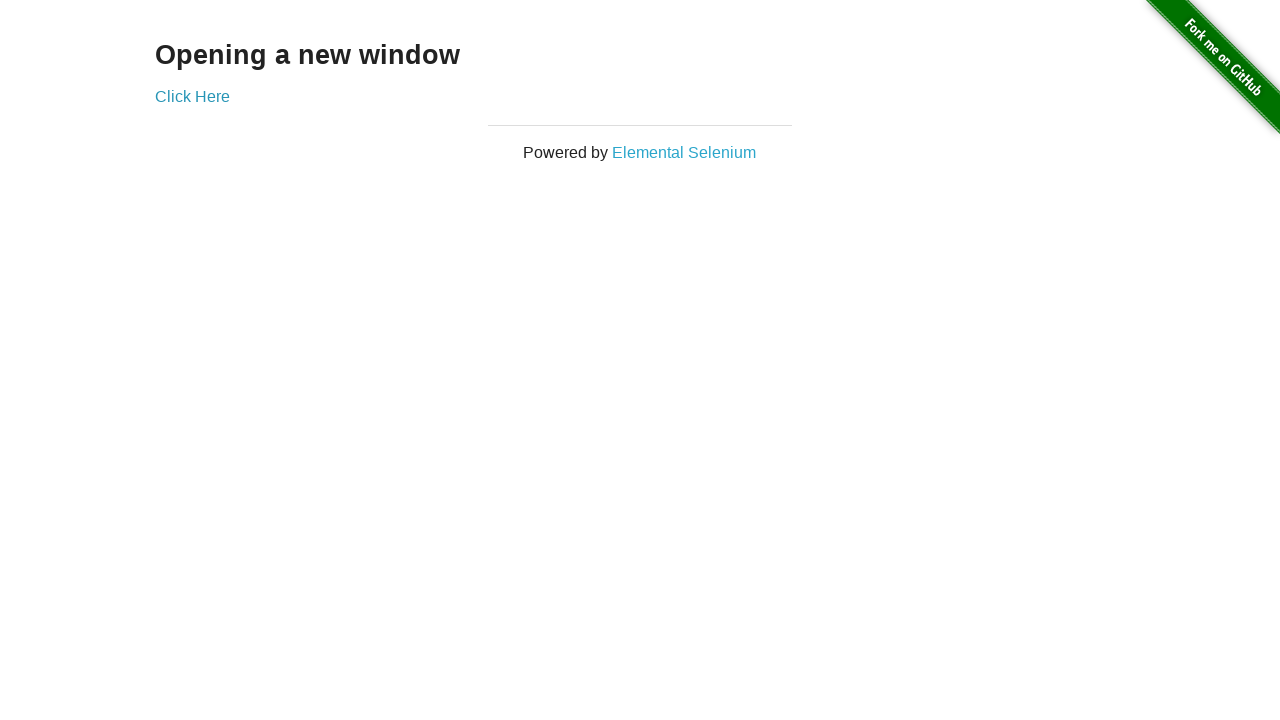

Retrieved new window/page object
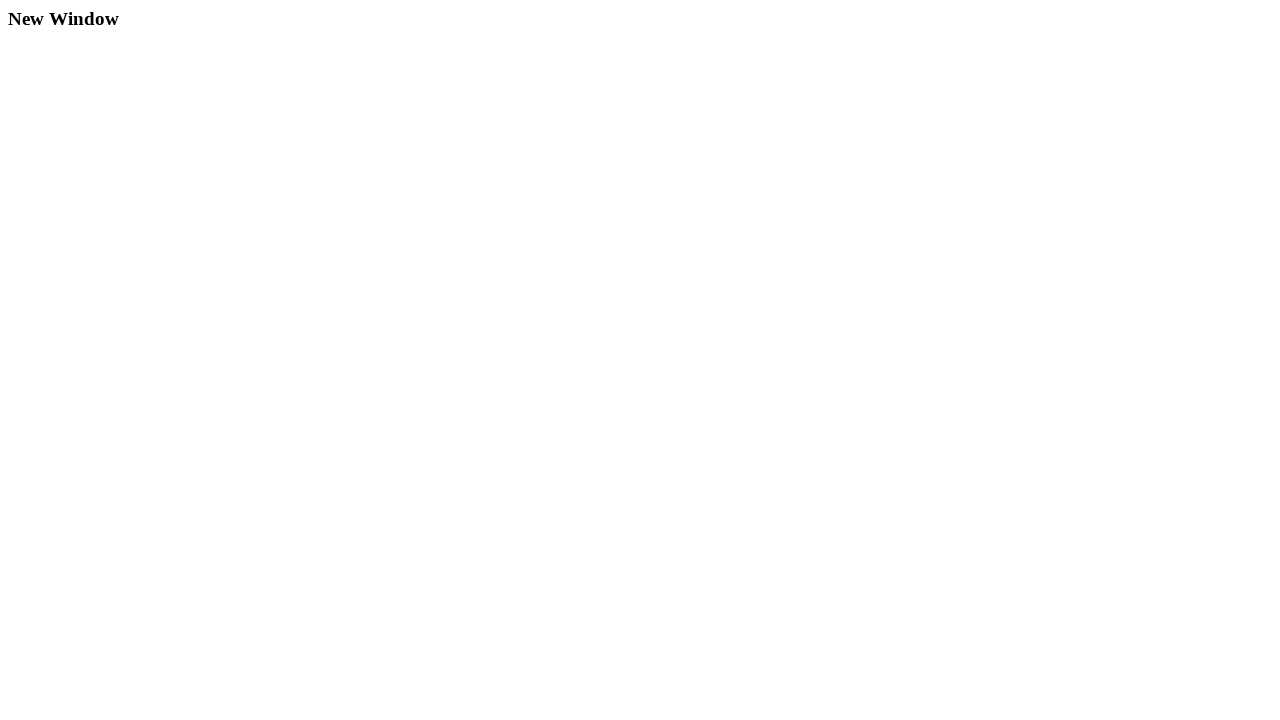

New window loaded completely
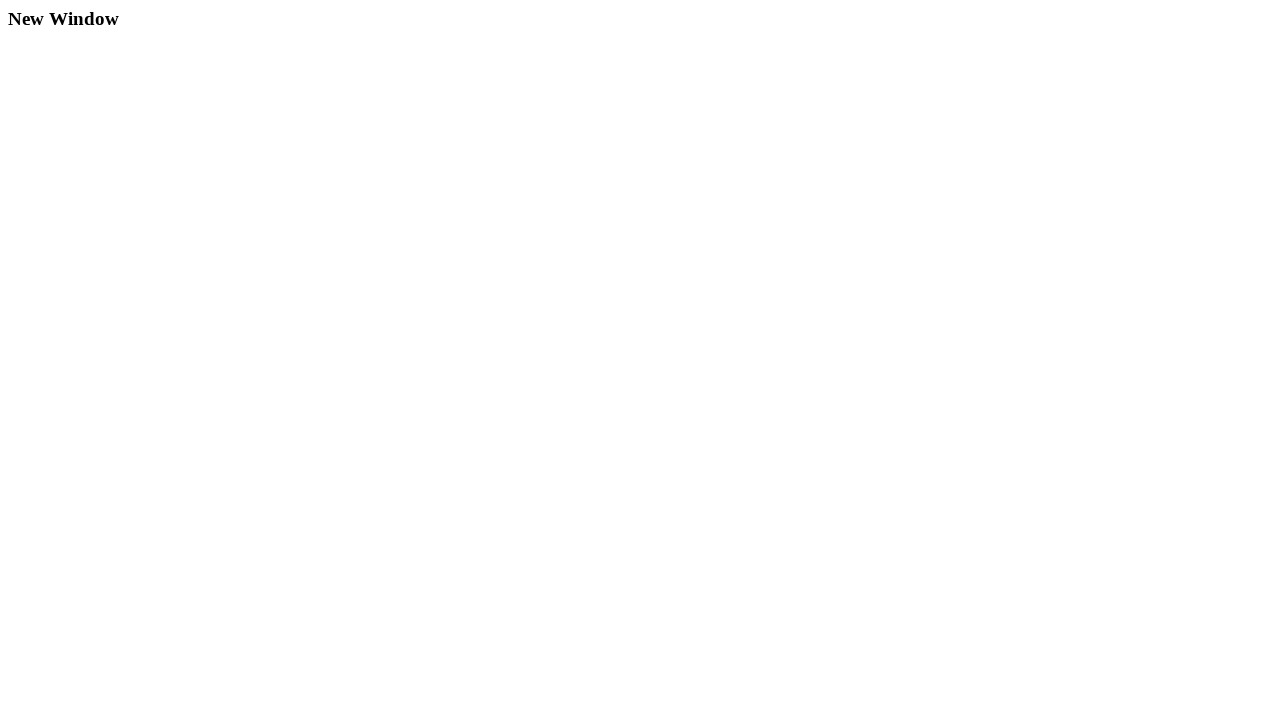

Verified new window title is 'New Window'
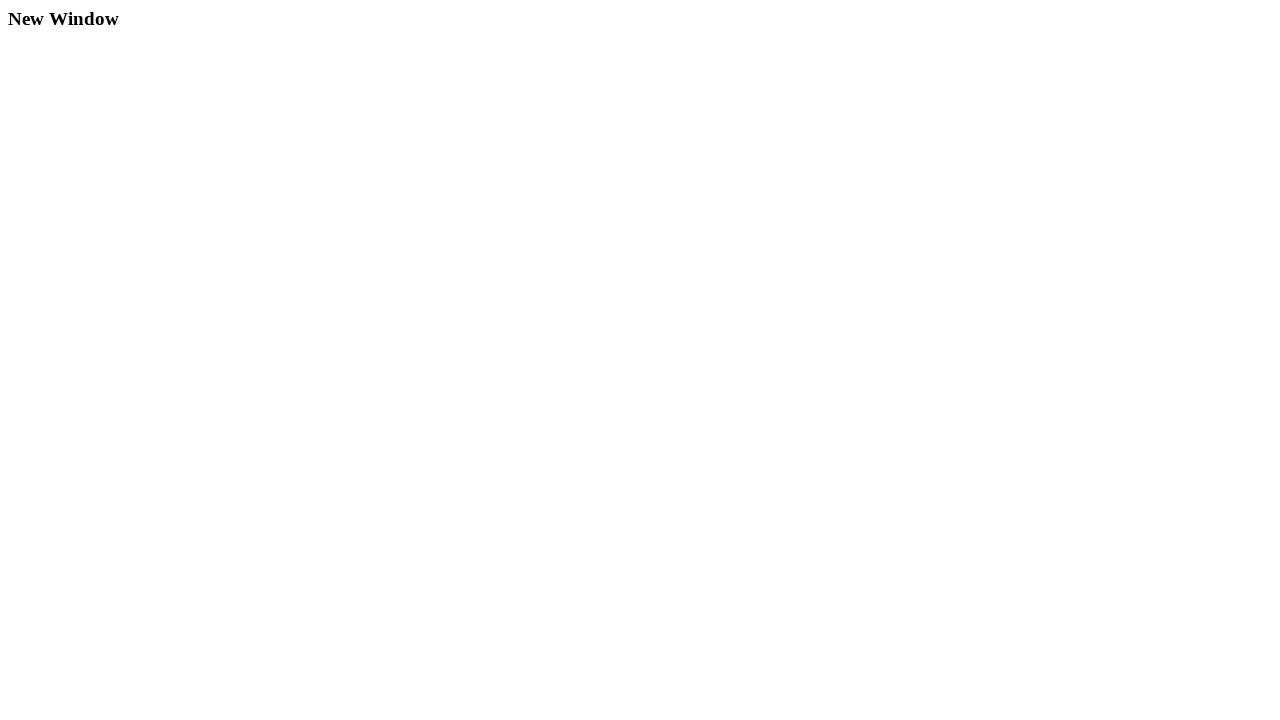

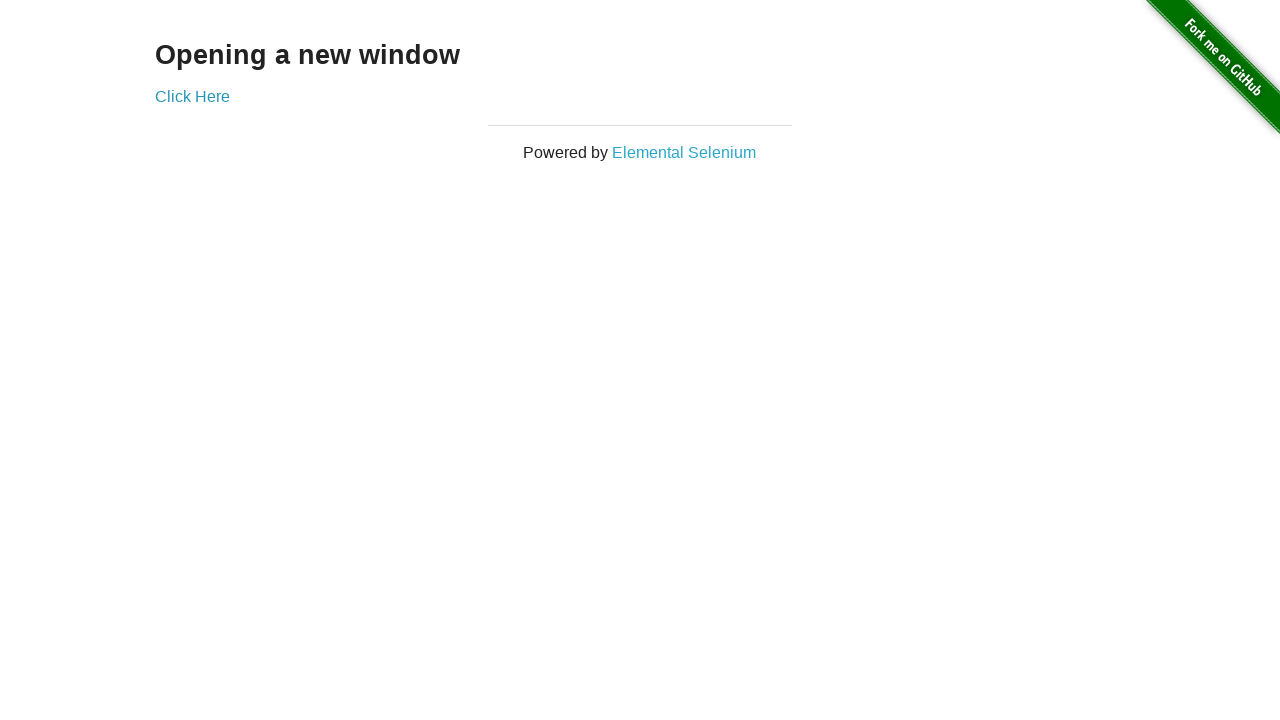